Tests a JavaScript prompt dialog by triggering it, entering text, and accepting the prompt

Starting URL: https://automationfc.github.io/basic-form/index.html

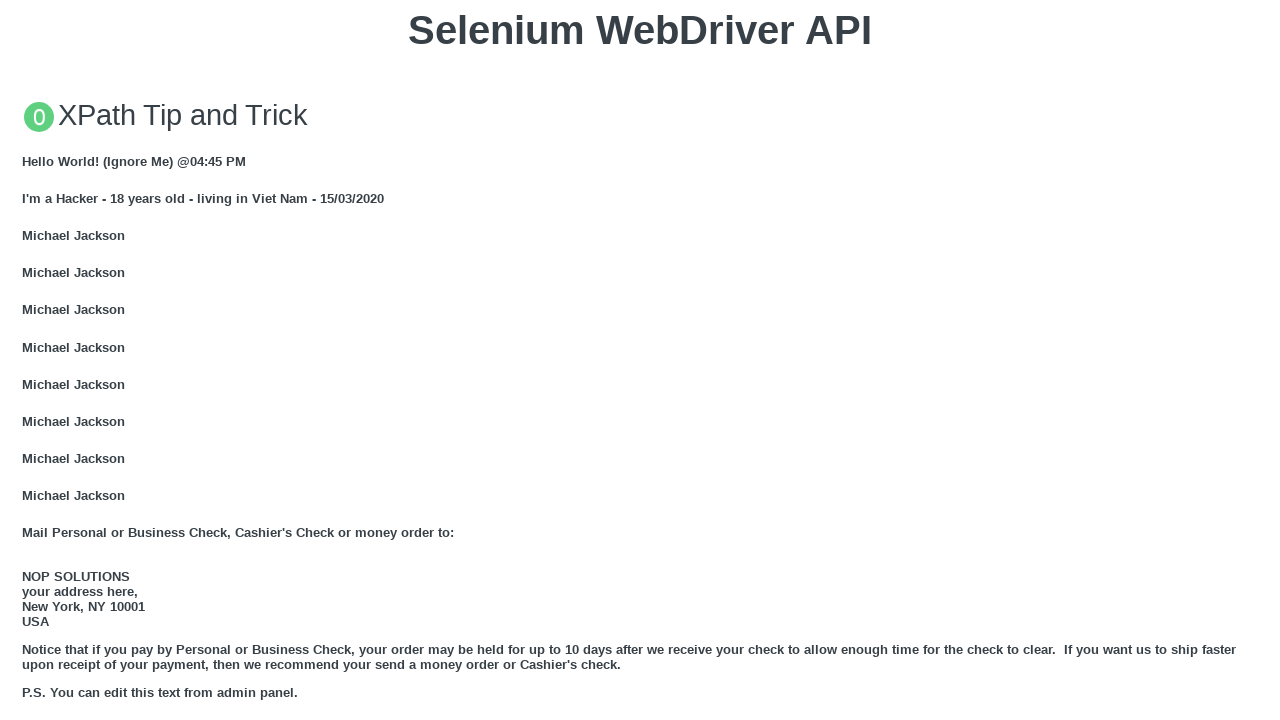

Set up dialog handler to accept prompt with text 'Automation Test Engineer'
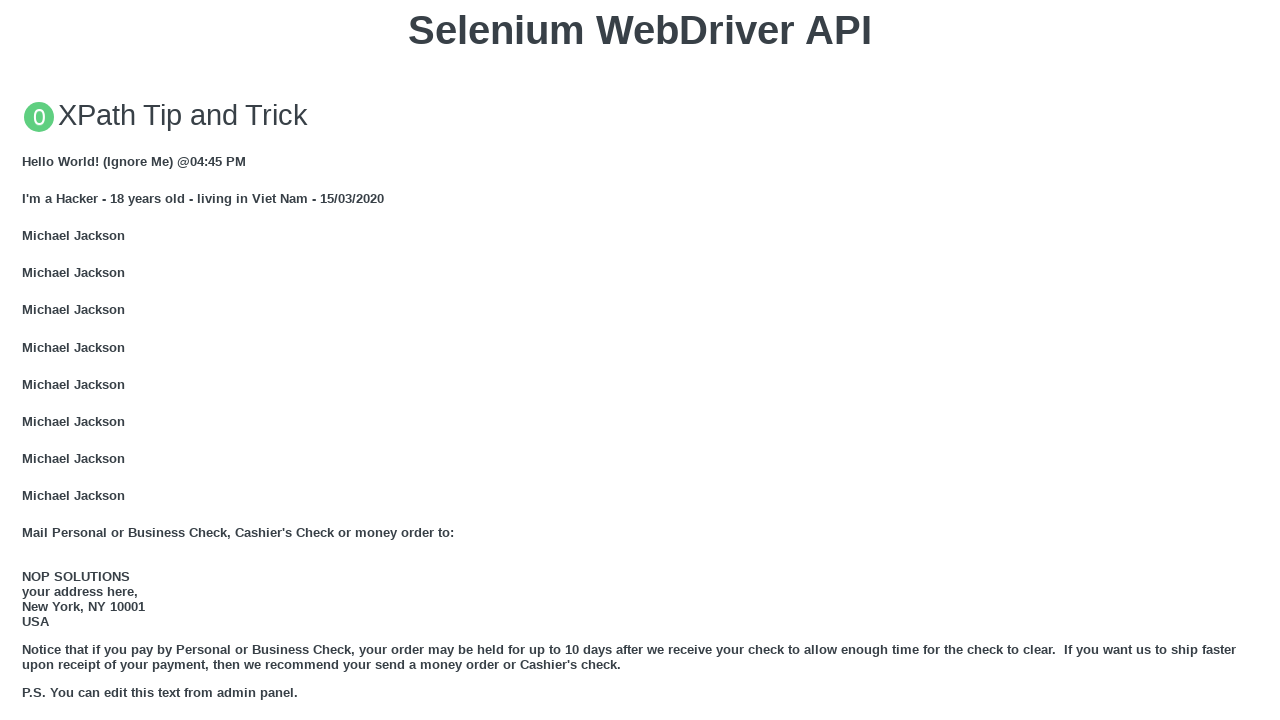

Clicked button to trigger JavaScript prompt dialog at (640, 360) on xpath=//button[text()='Click for JS Prompt']
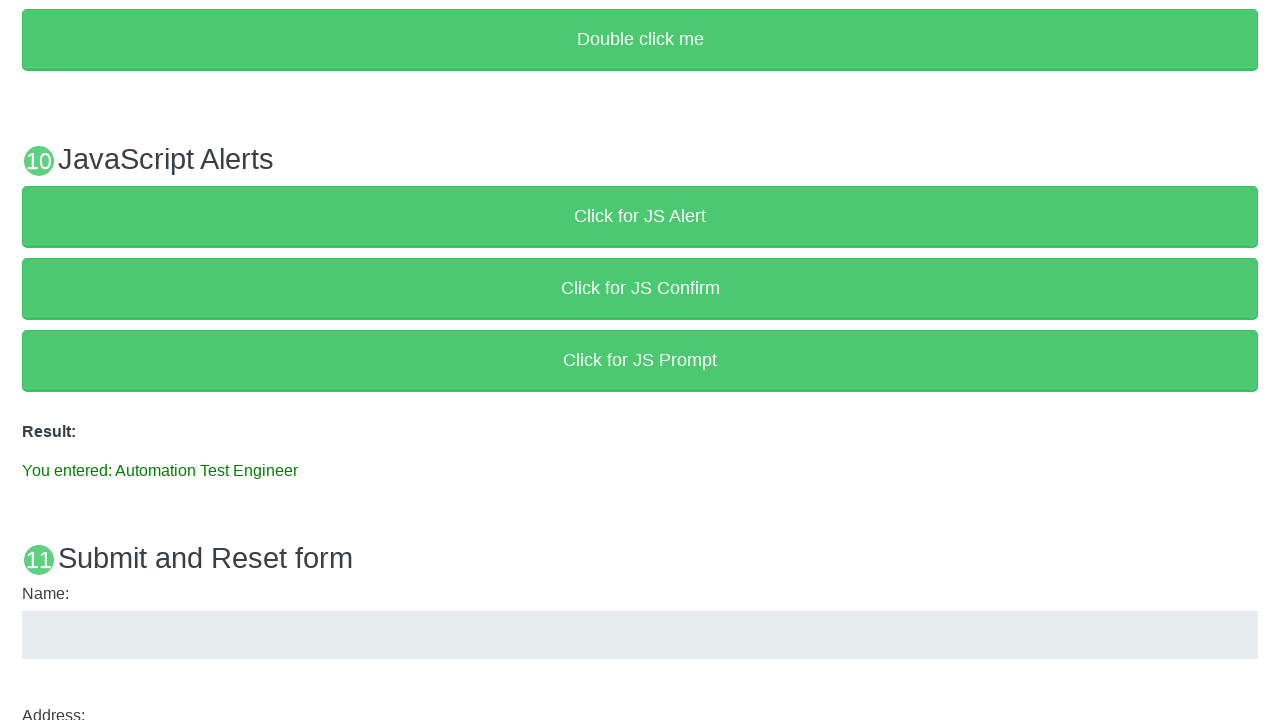

Result message element loaded after prompt was accepted
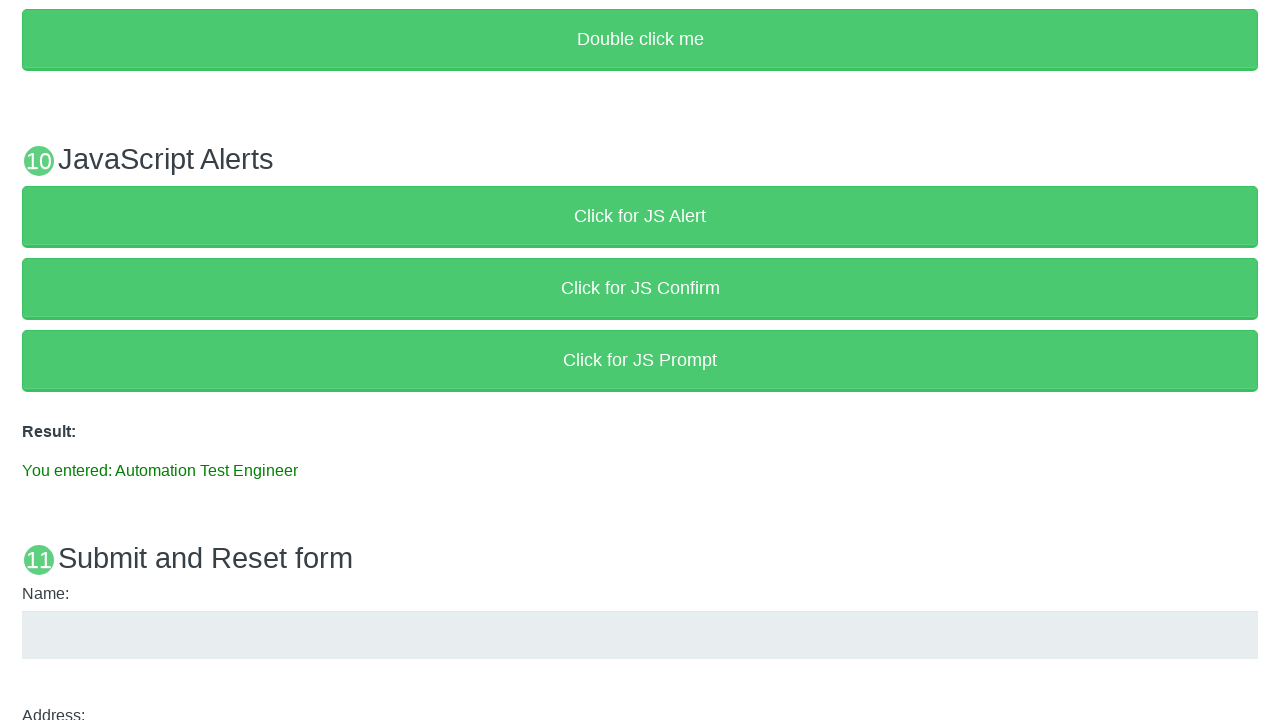

Verified result message displays the entered text 'You entered: Automation Test Engineer'
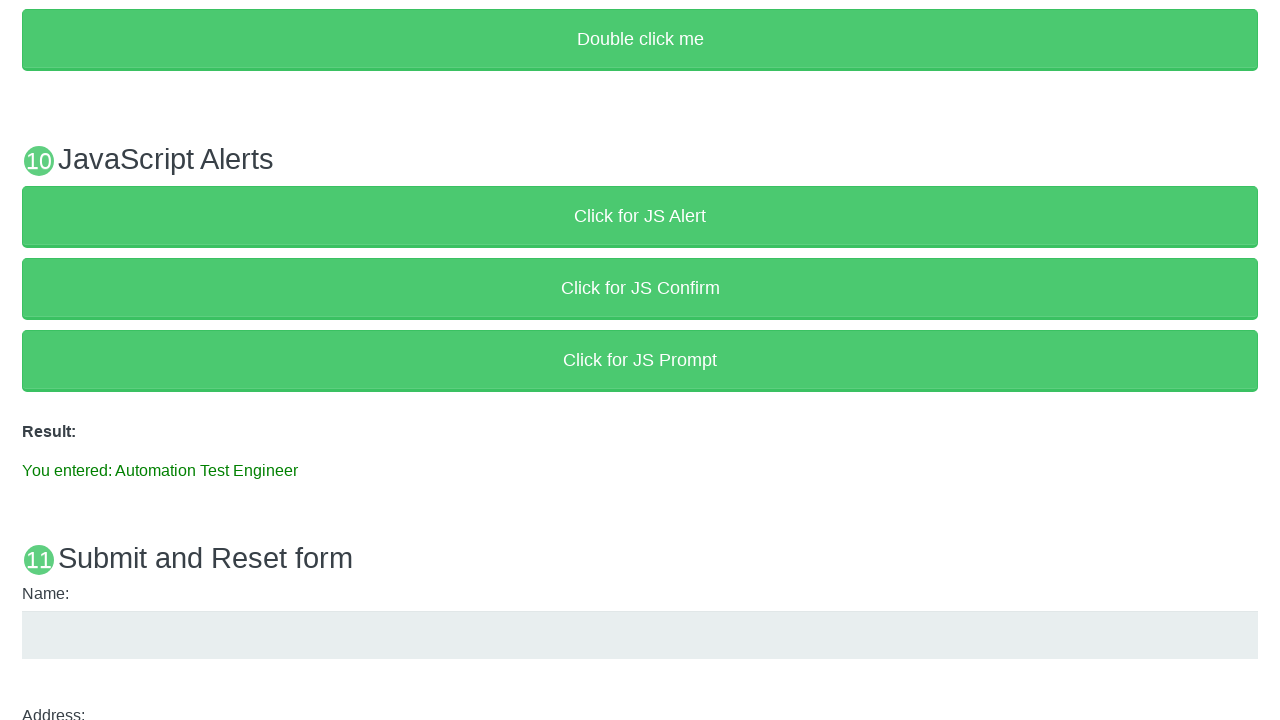

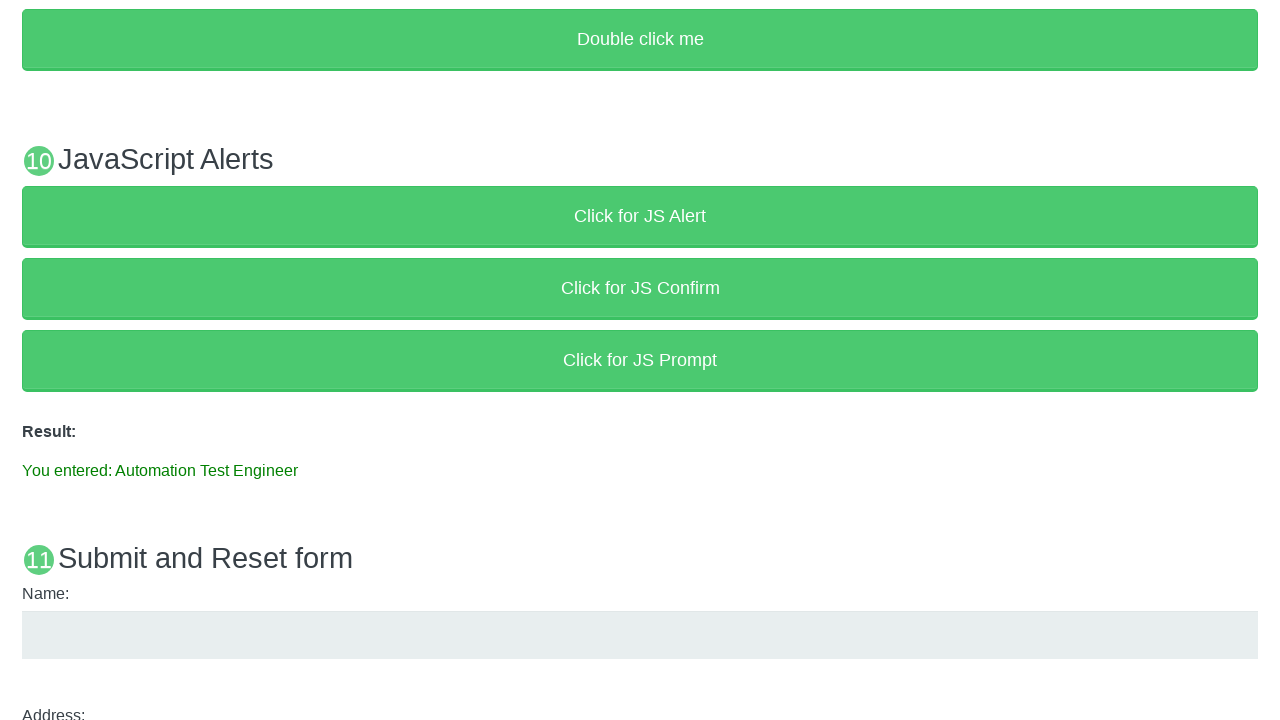